Tests radio buttons and checkboxes by checking/unchecking them and verifying their states change correctly.

Starting URL: https://seleniumbase.io/demo_page

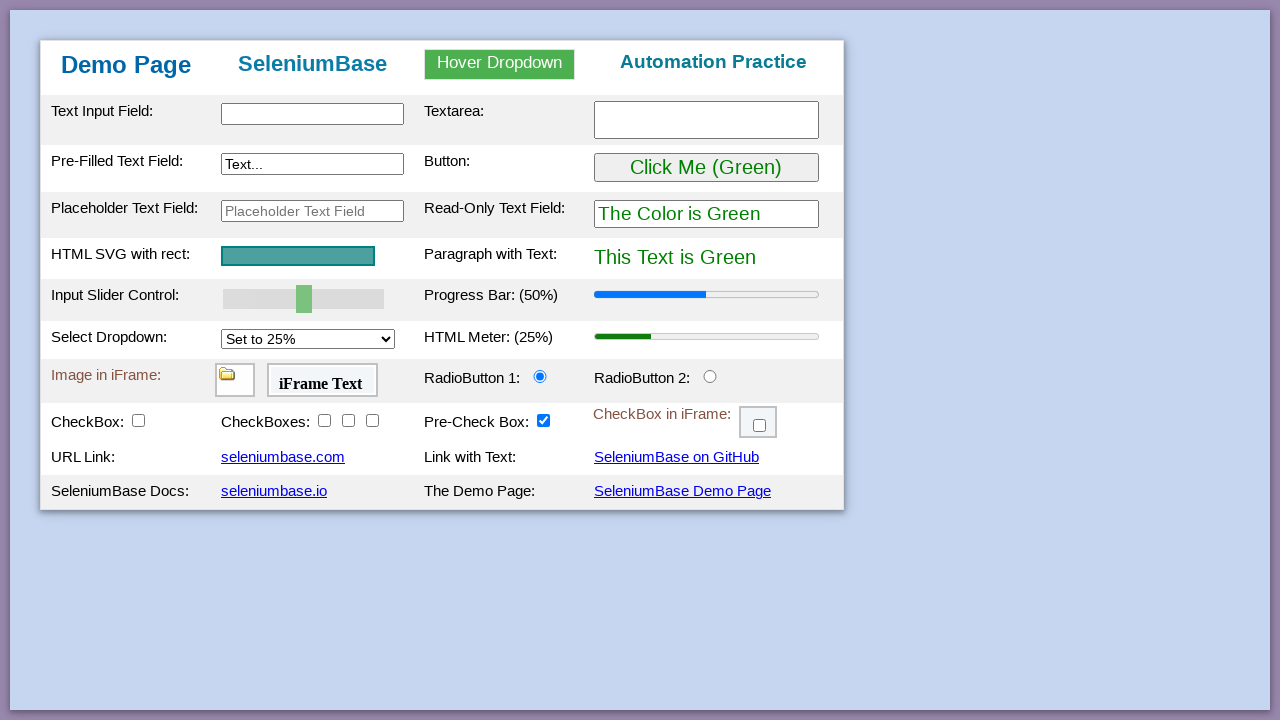

Waited for page to fully load (networkidle state reached)
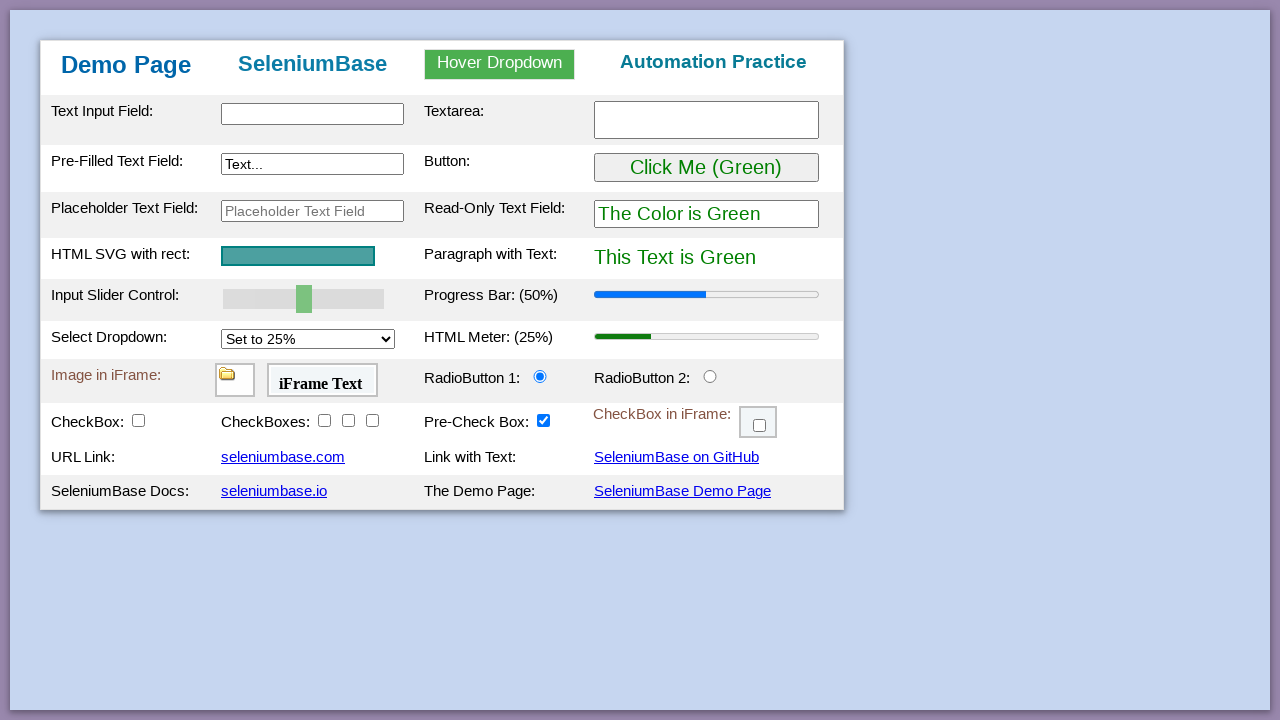

Selected radio button 2 at (710, 376) on #radioButton2
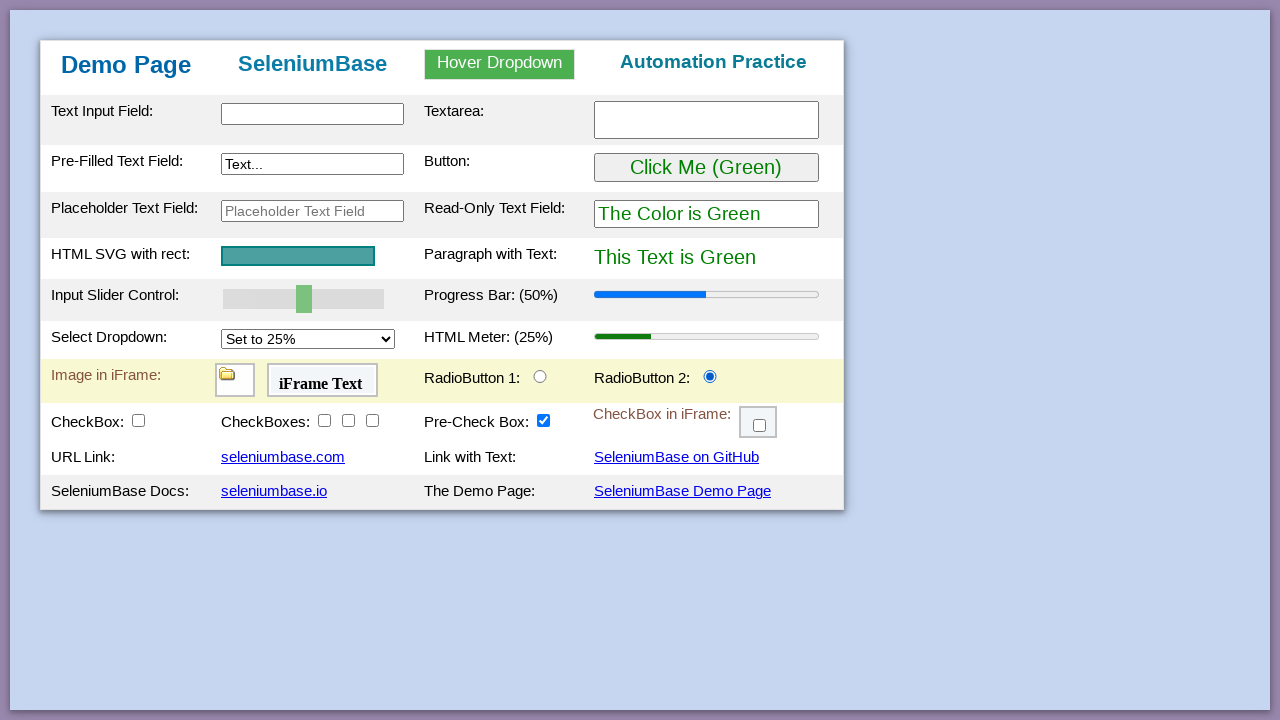

Checked checkbox 1 at (138, 420) on #checkBox1
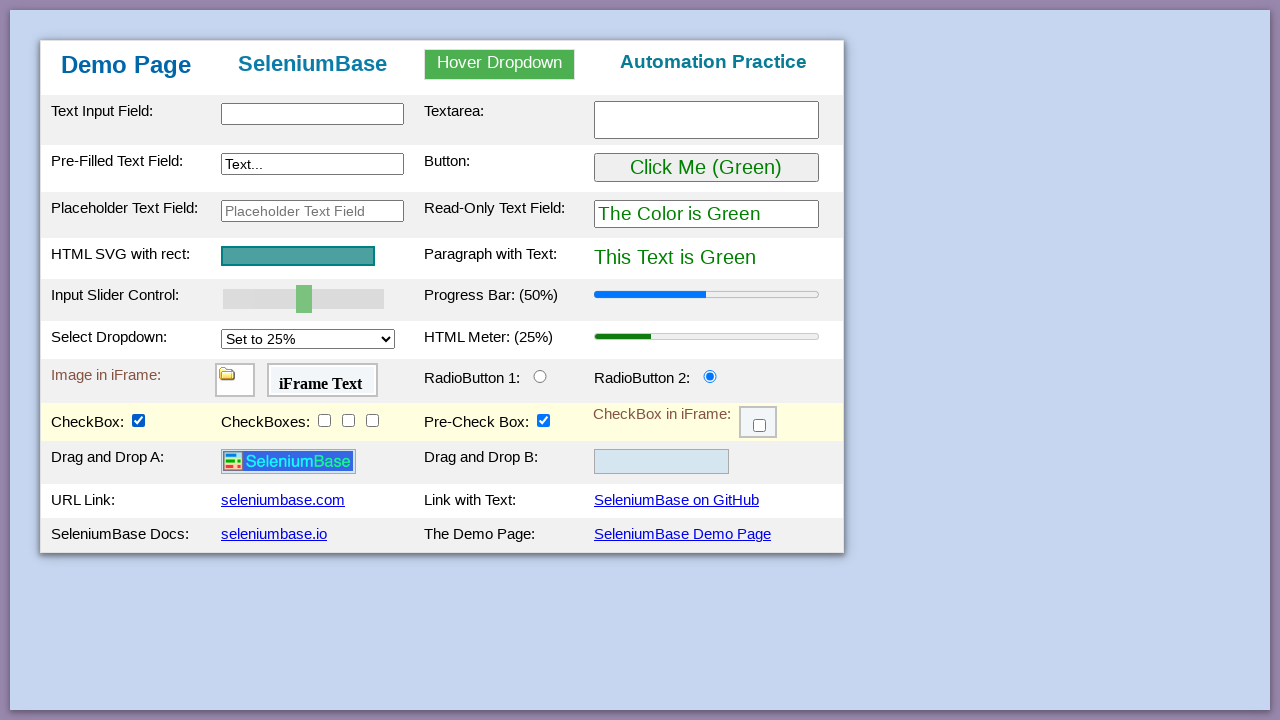

Checked checkbox 2 at (324, 420) on #checkBox2
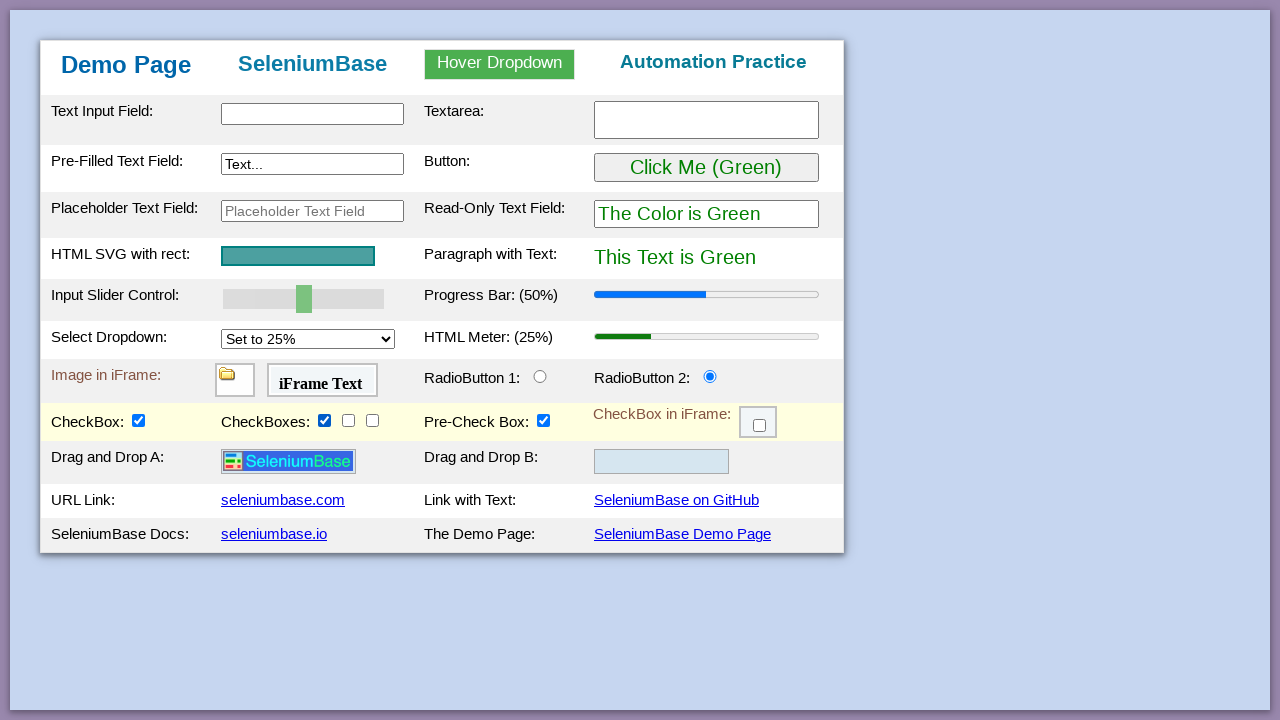

Checked checkbox 3 at (348, 420) on #checkBox3
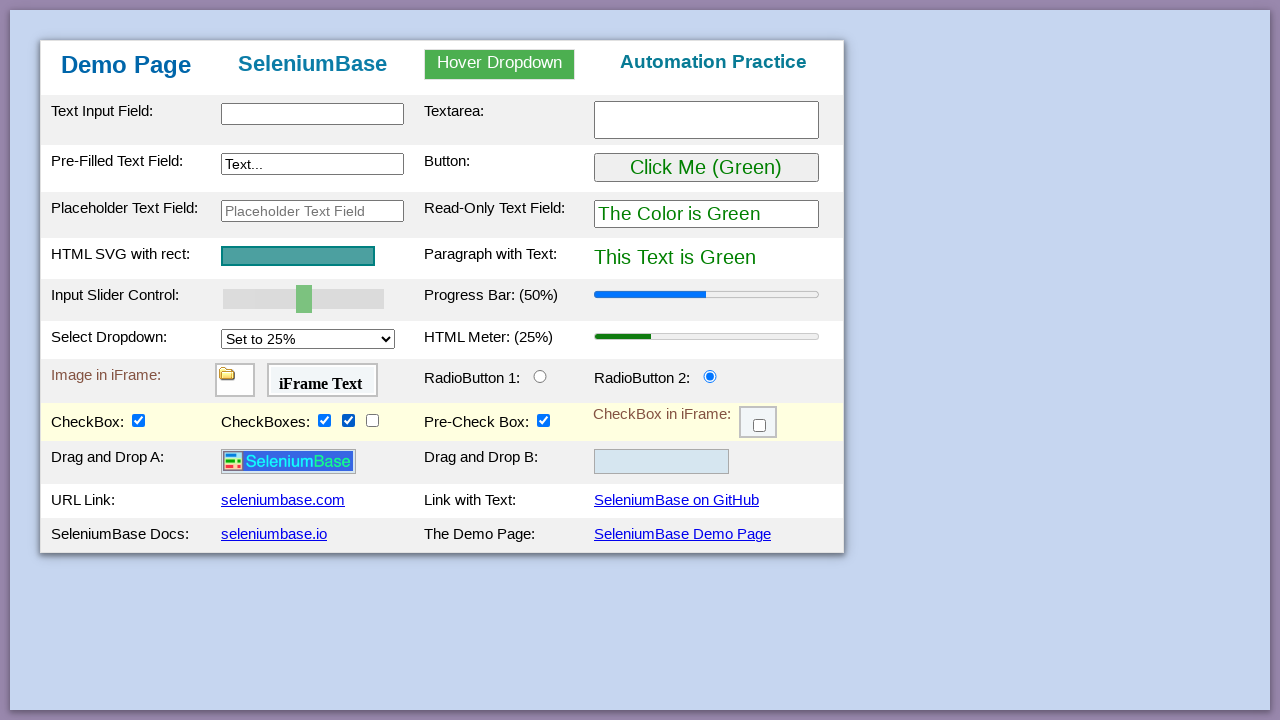

Unchecked checkbox 1 at (138, 420) on #checkBox1
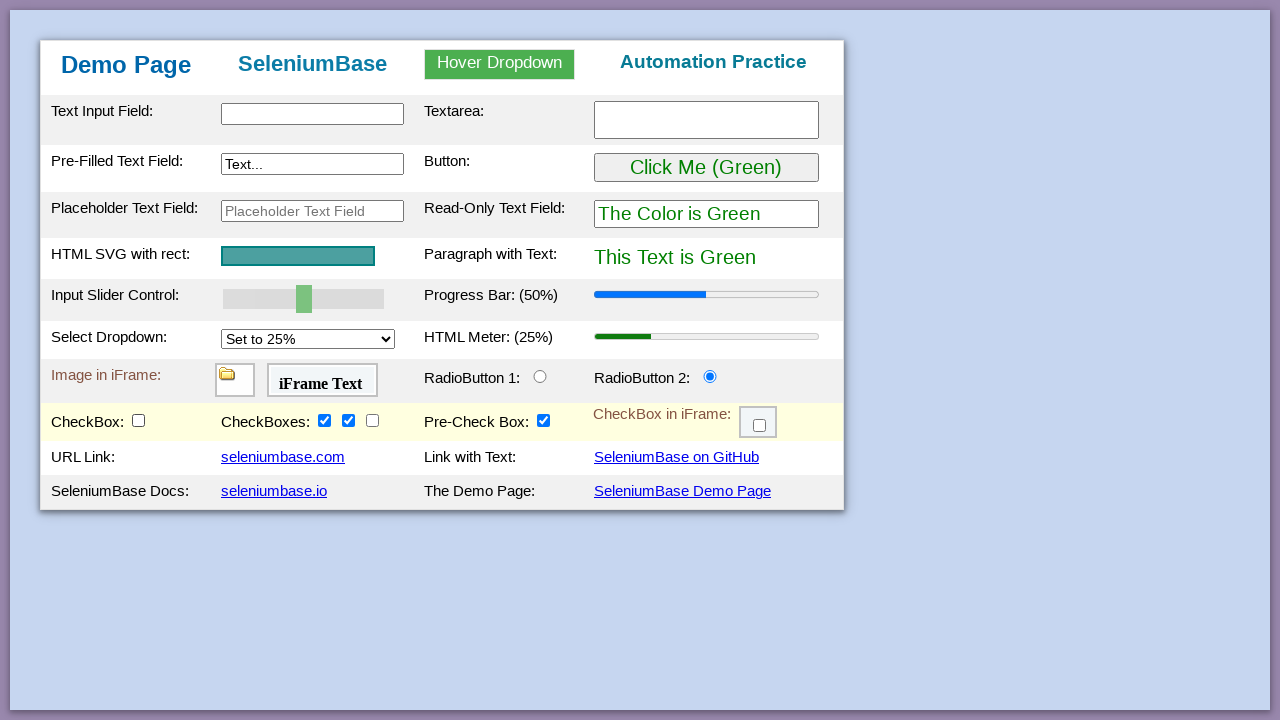

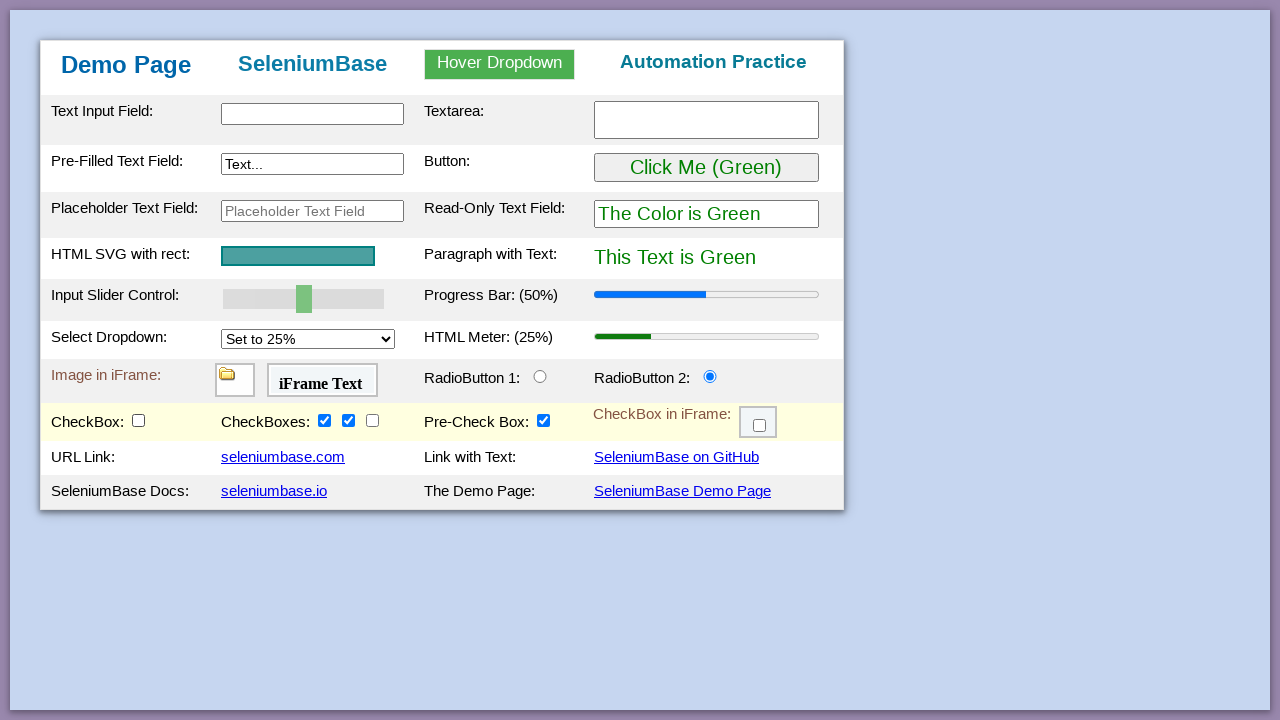